Navigates to a practice inputs page, clicks the Home link, and verifies the page title changes to "Practice"

Starting URL: https://practice.cydeo.com/inputs

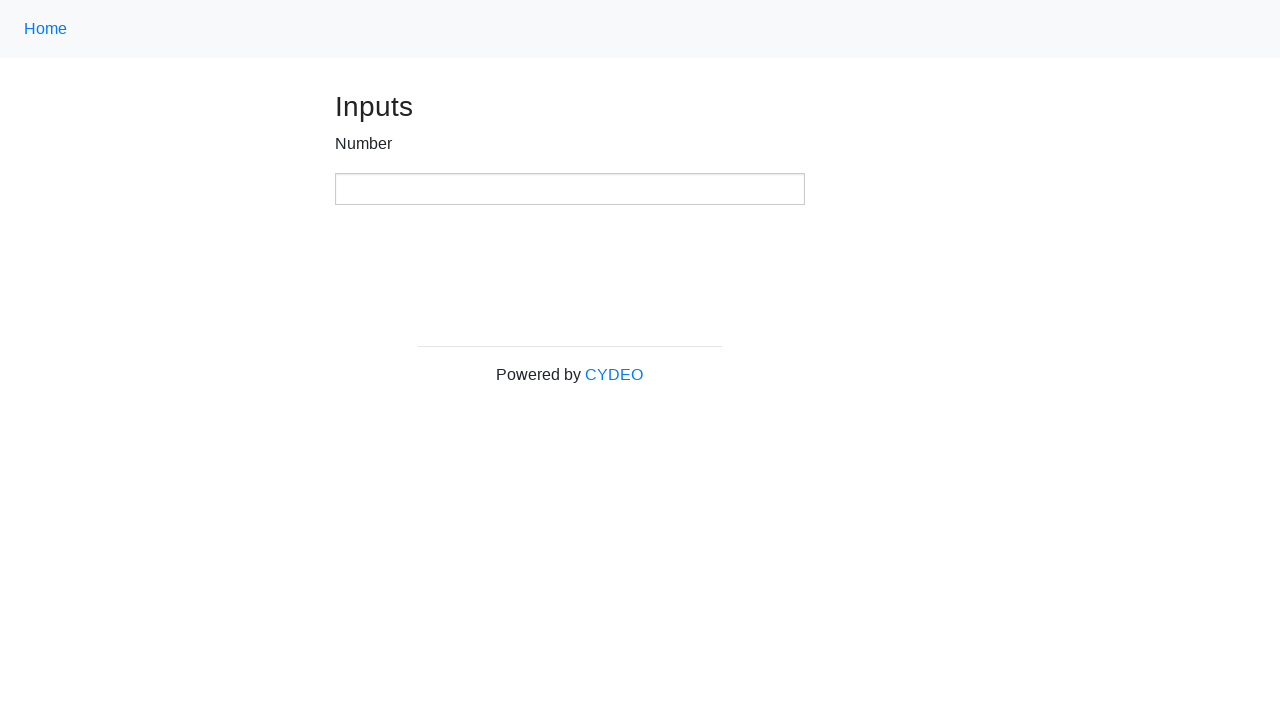

Navigated to practice inputs page at https://practice.cydeo.com/inputs
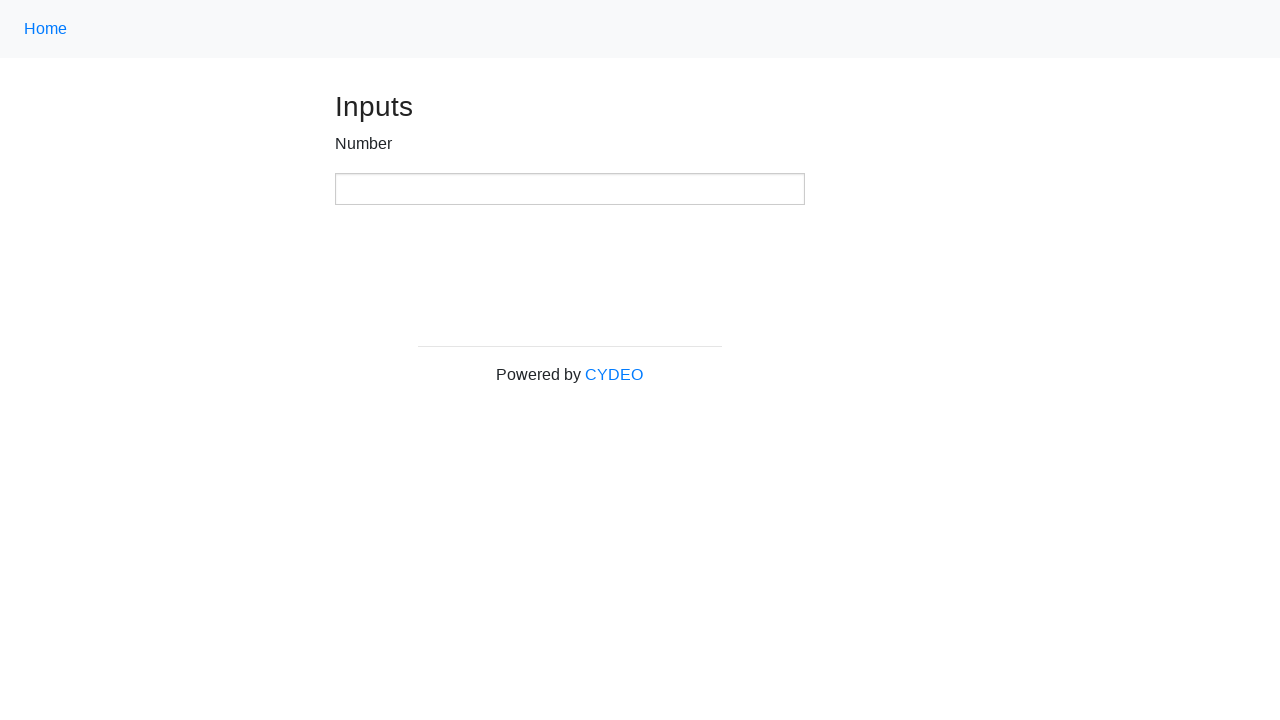

Clicked Home link using .nav-link selector at (46, 29) on .nav-link
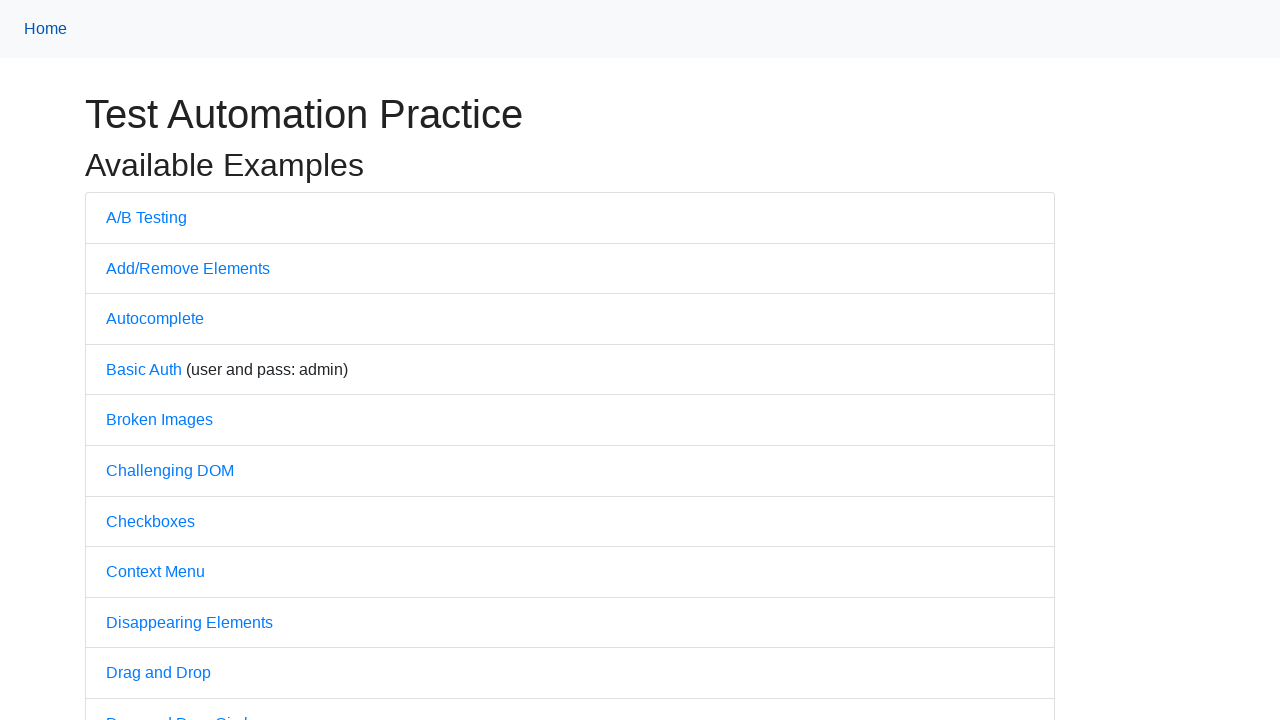

Page loaded and network idle state reached
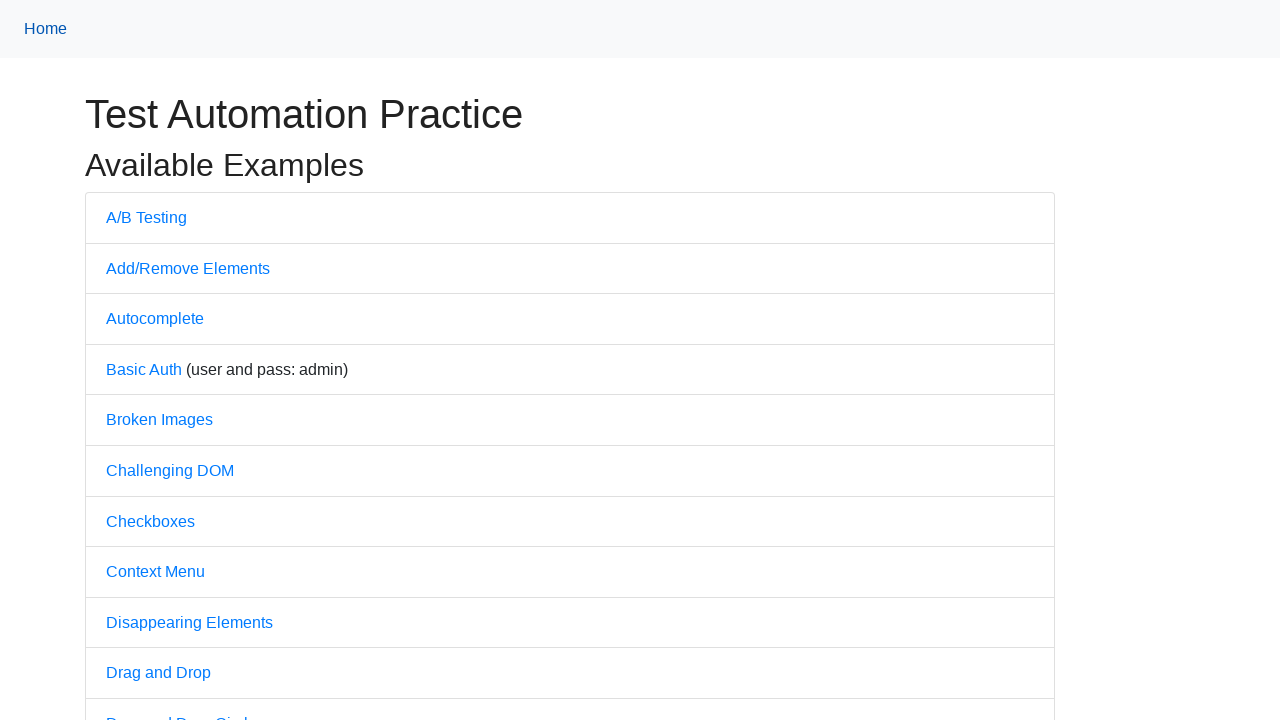

Page title verified as 'Practice'
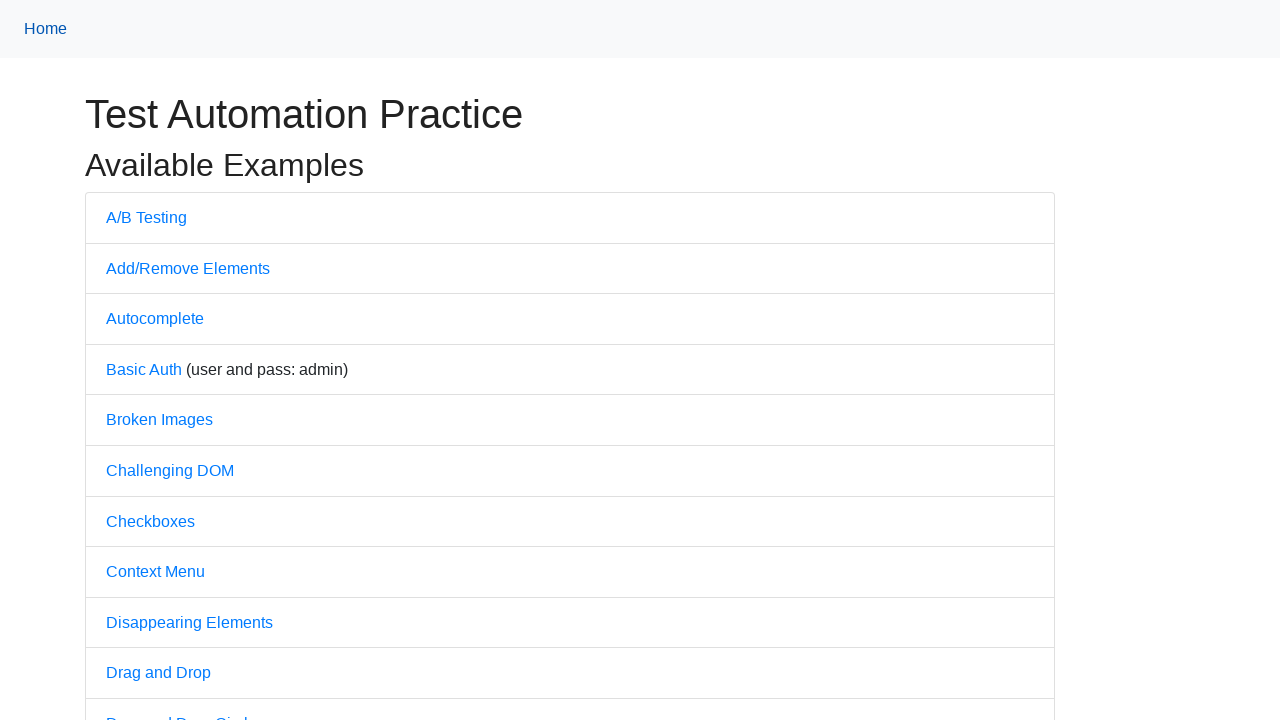

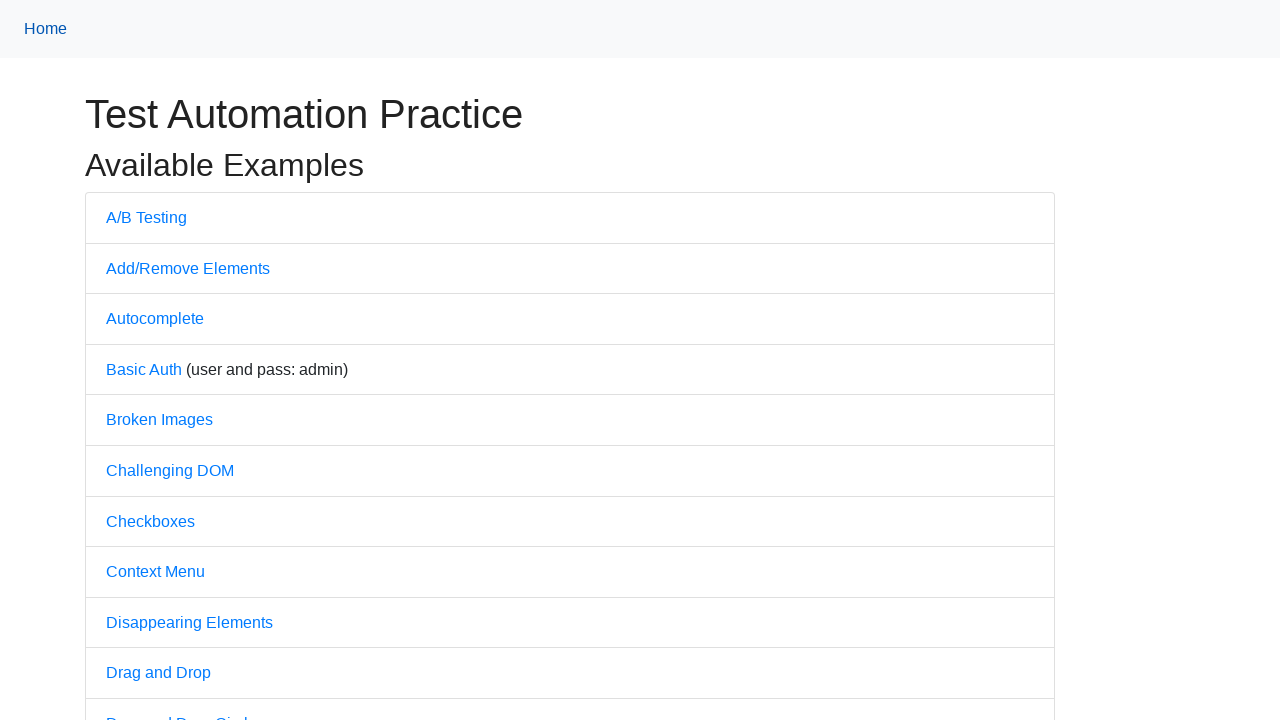